Tests file upload functionality by uploading a file and verifying the upload was successful

Starting URL: https://the-internet.herokuapp.com/upload

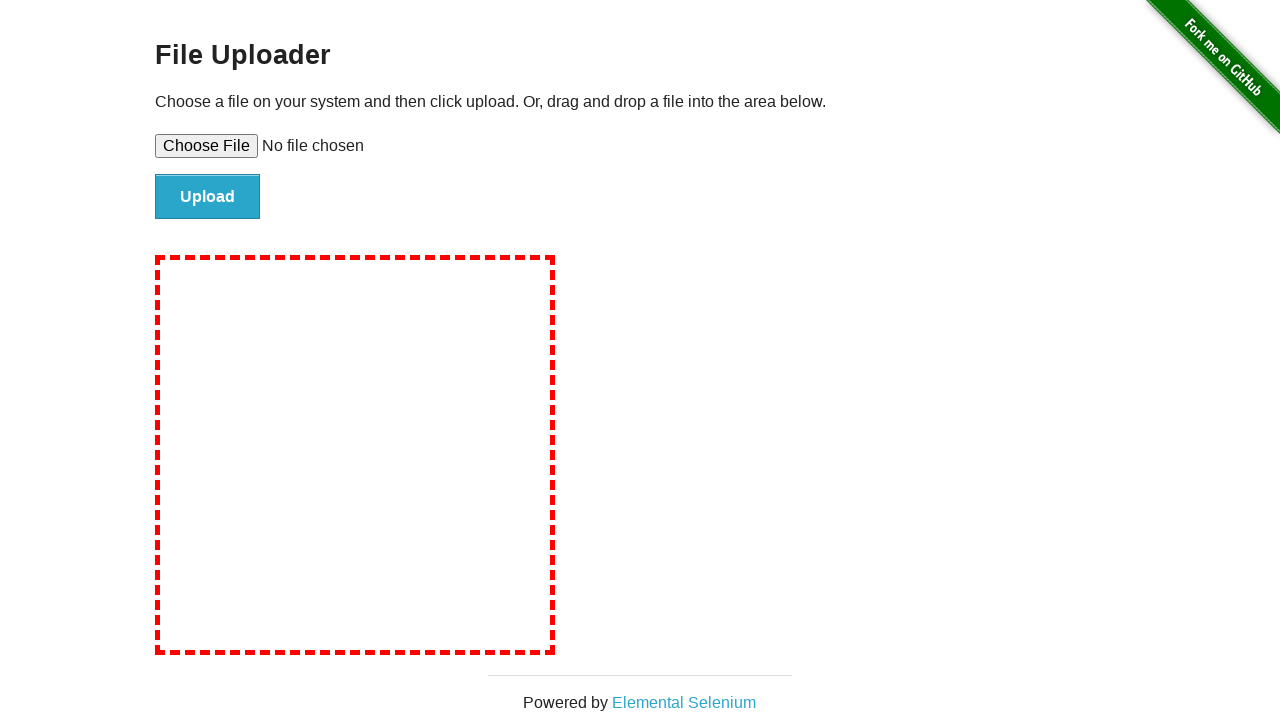

Created temporary test file for upload
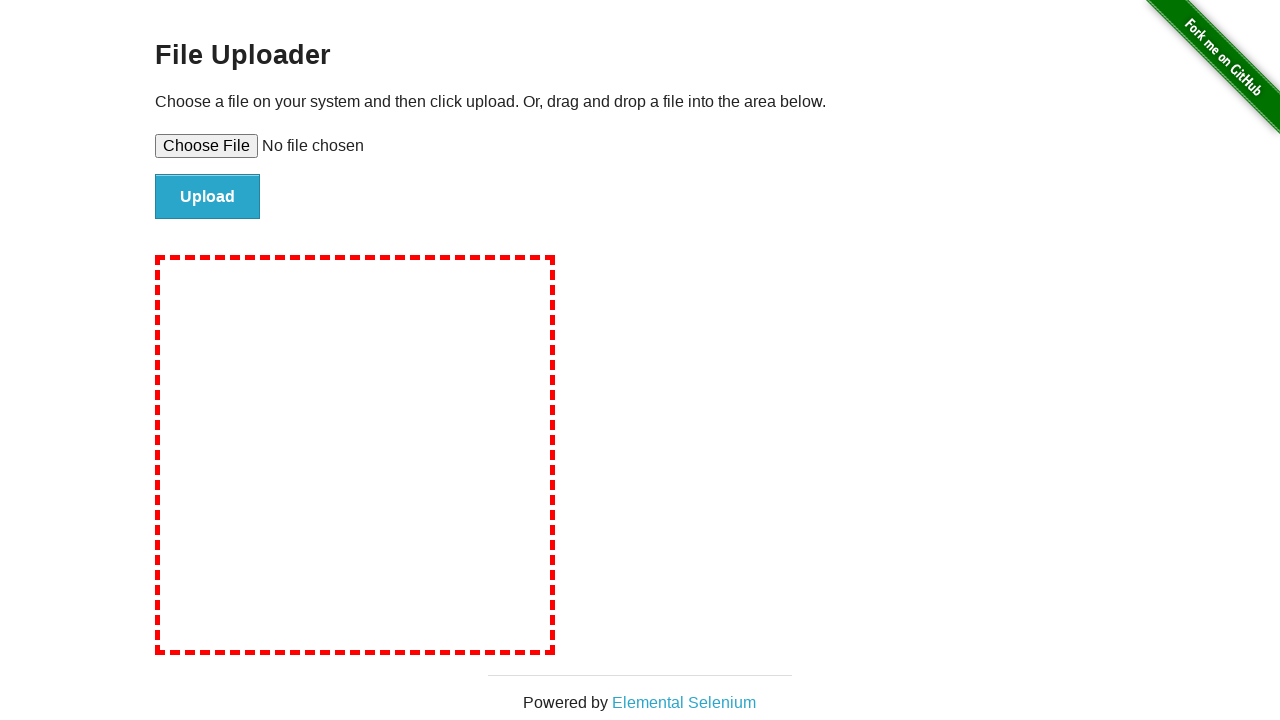

Selected file for upload using file input
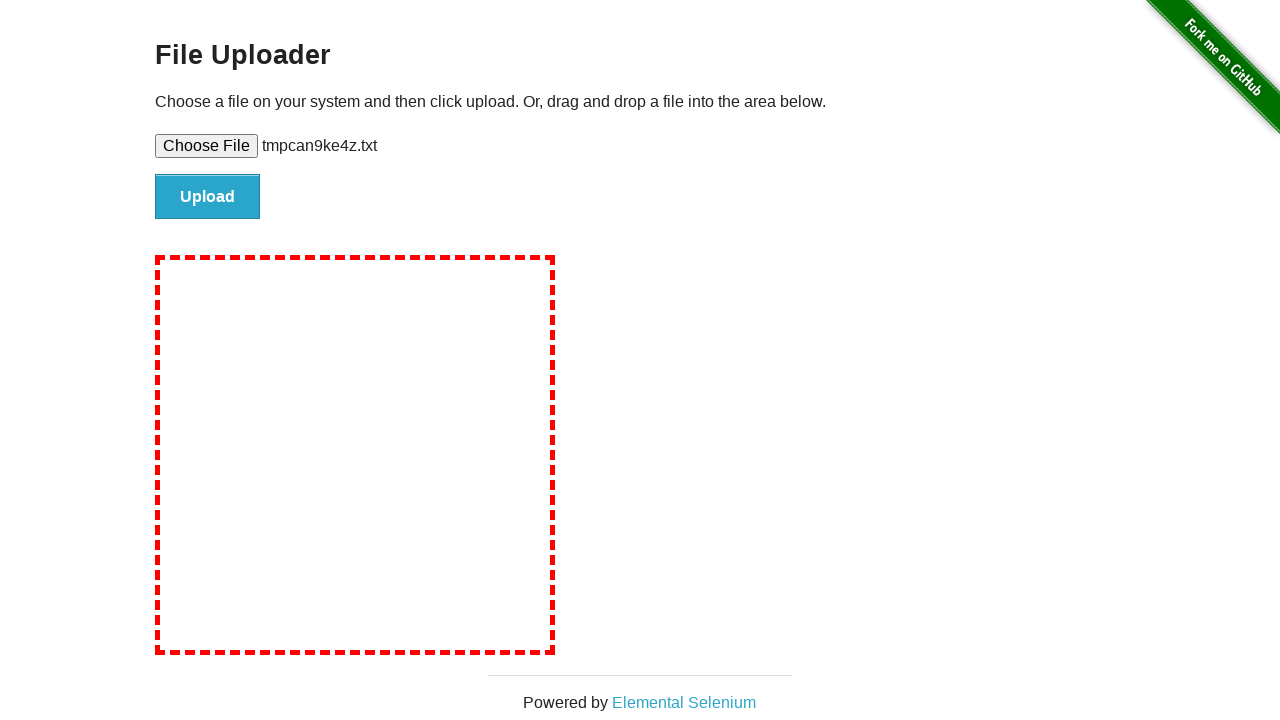

Clicked upload submit button at (208, 197) on #file-submit
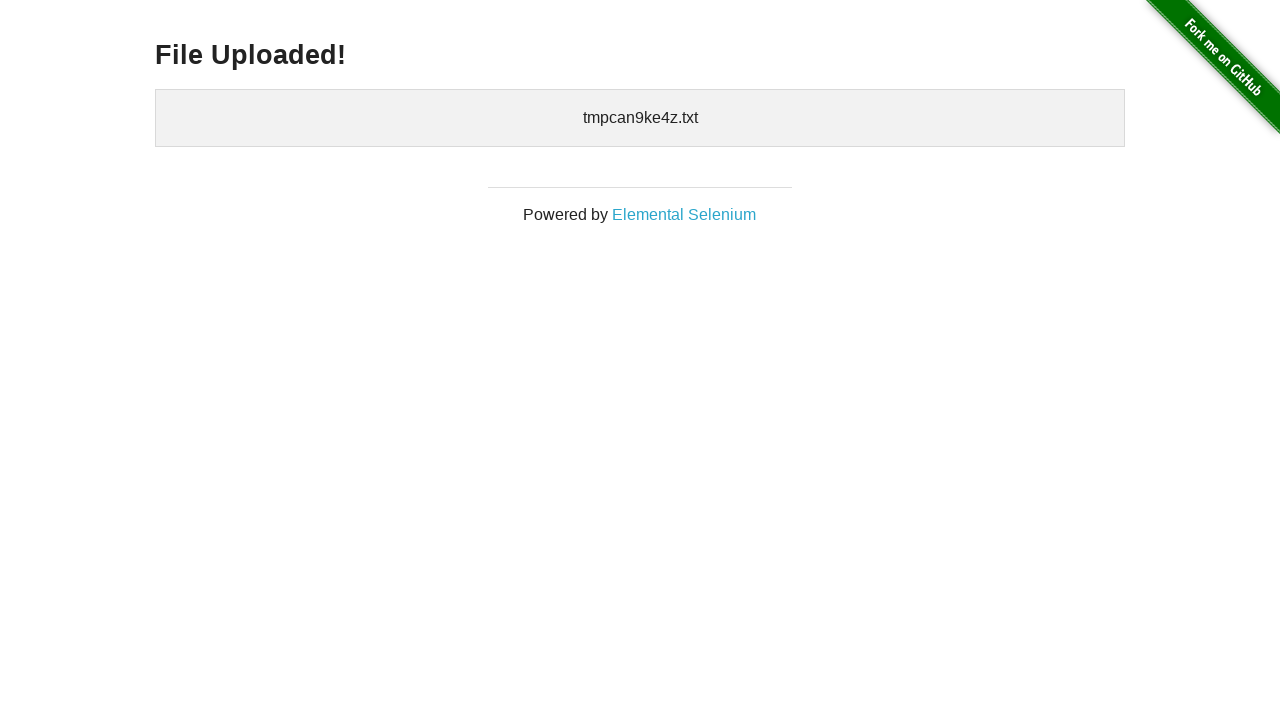

File upload success message appeared
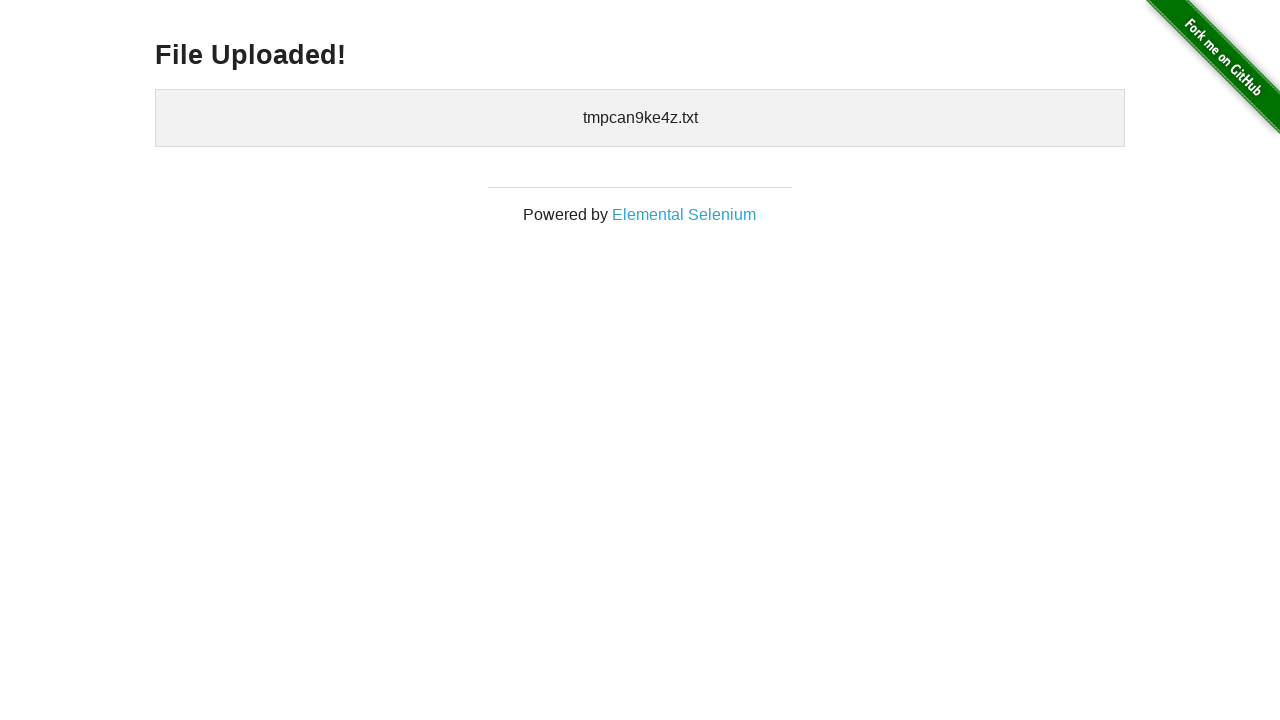

Cleaned up temporary test file
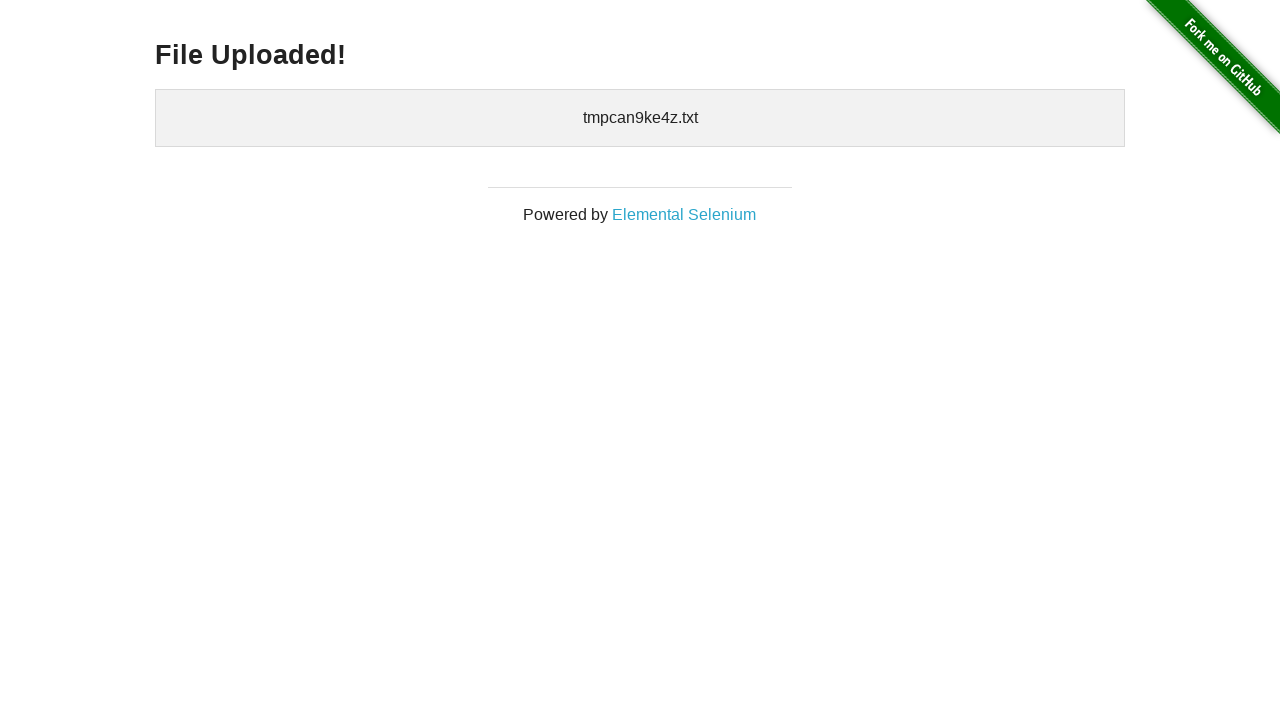

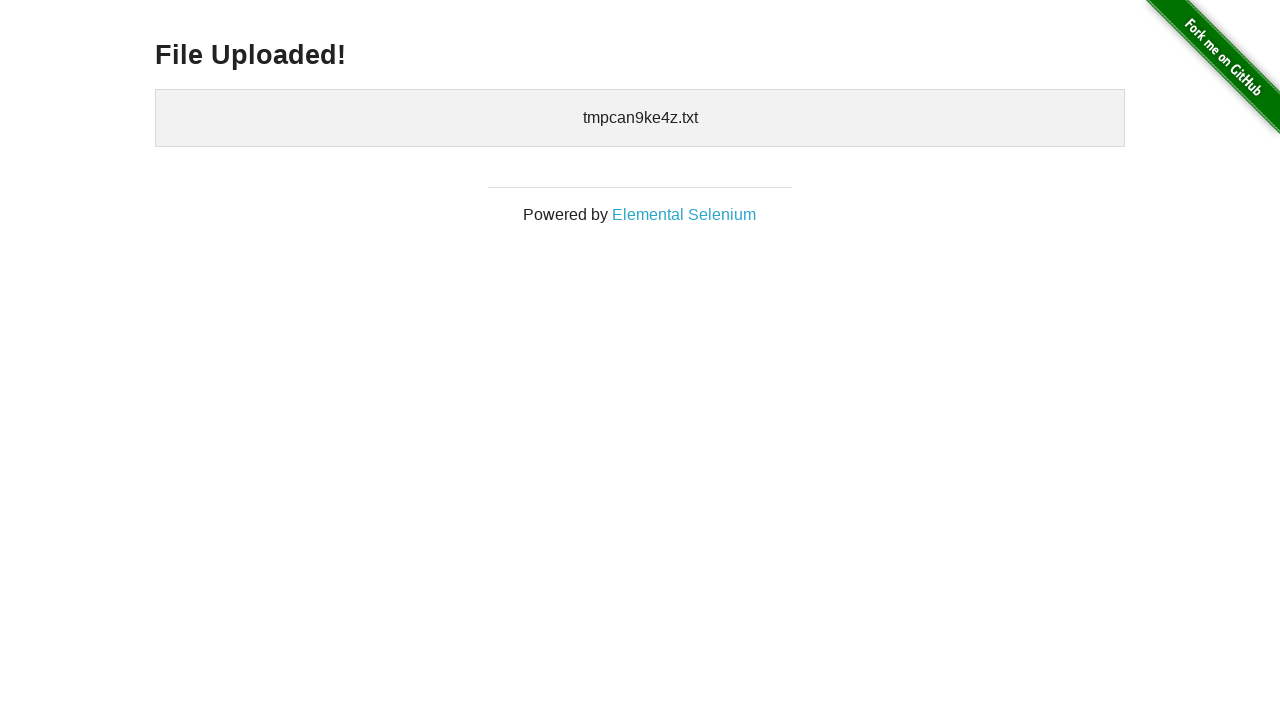